Tests password generator by entering "master" as master password and "google.com" as site name, then generates and retrieves the password

Starting URL: http://angel.net/~nic/passwd.current.html

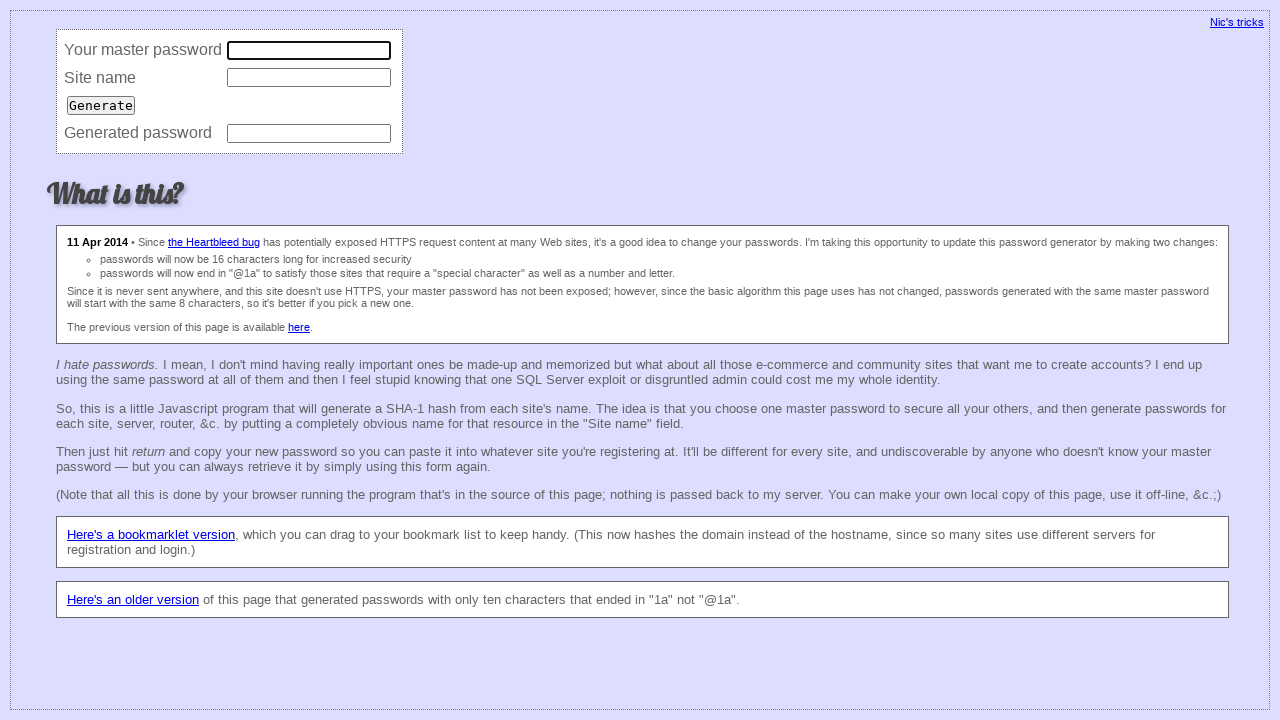

Filled master password field with 'master' on input[name='master']
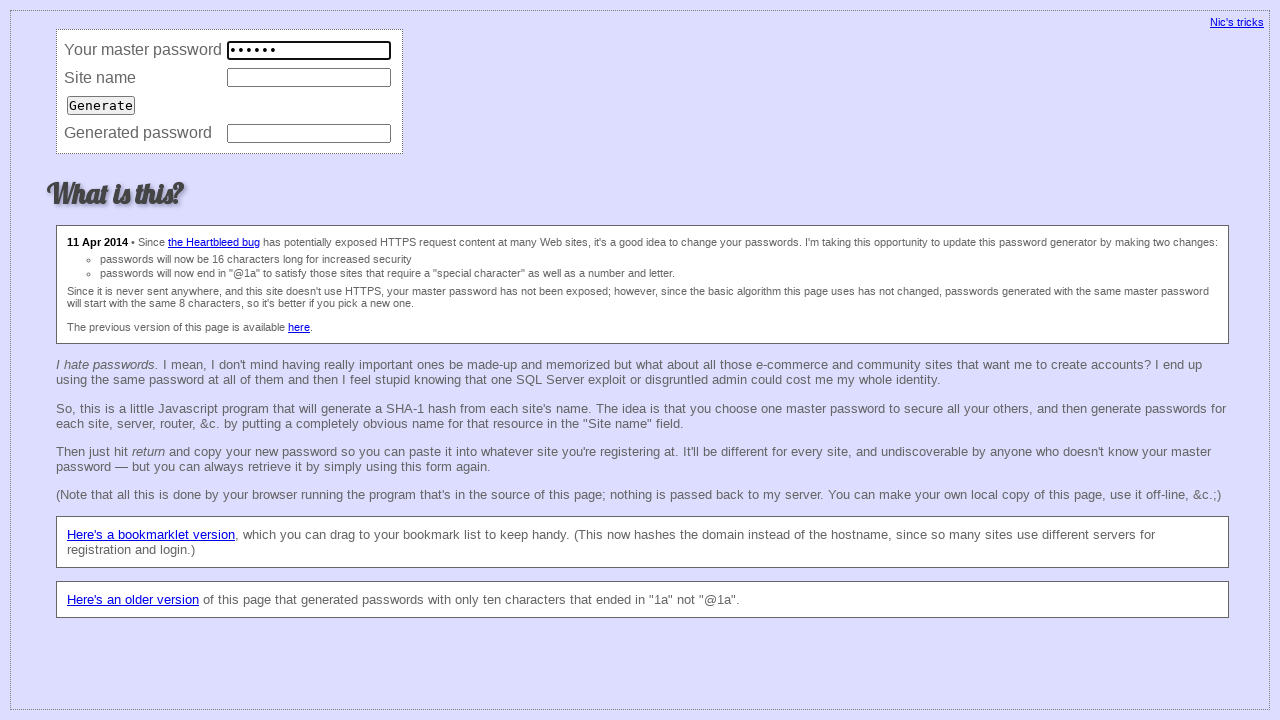

Filled site name field with 'google.com' on input[name='site']
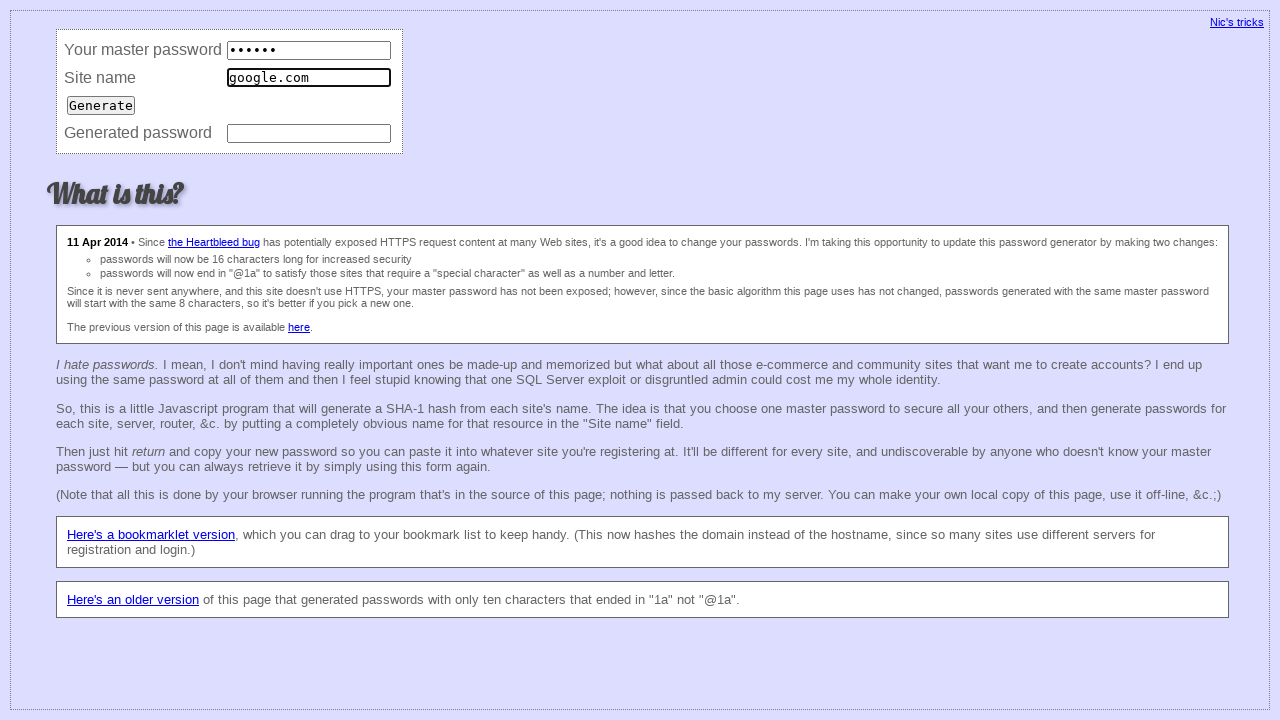

Clicked Generate button to generate password at (101, 105) on input[value='Generate']
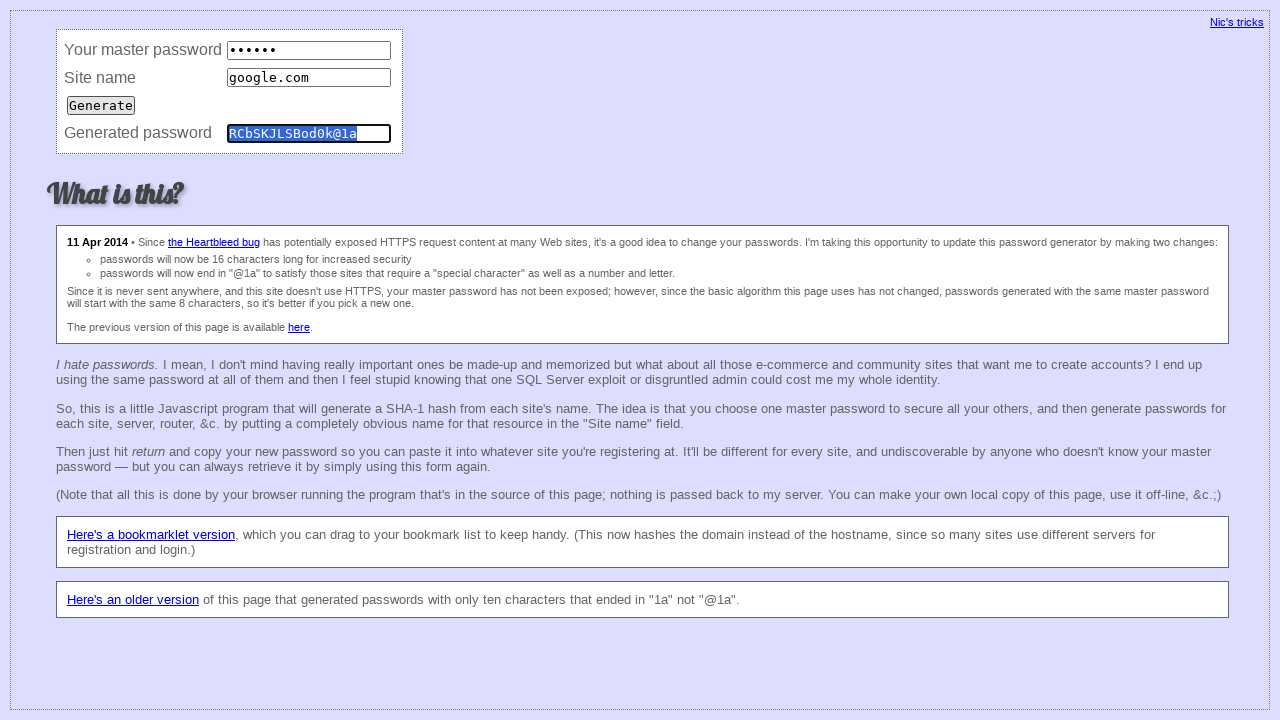

Retrieved generated password: RCbSKJLSBod0k@1a
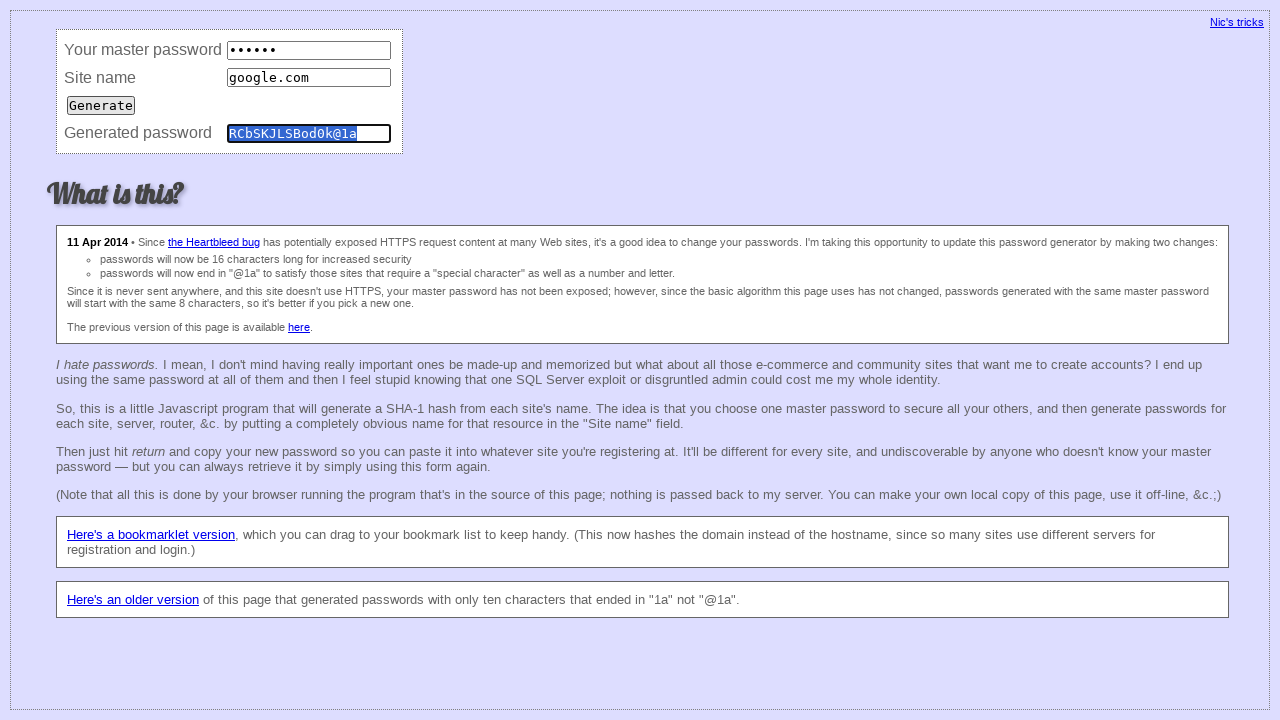

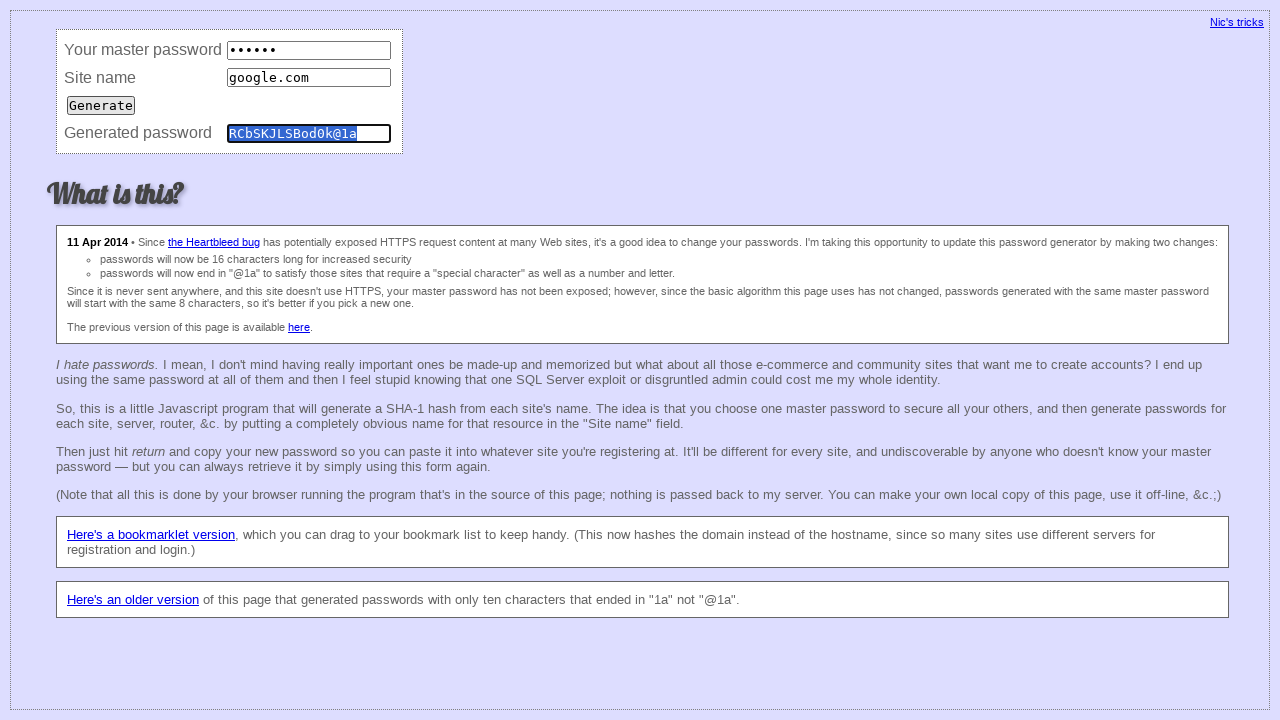